Navigates to Kohl's homepage and verifies the page loads by checking the title, then waits for navigation elements to be present

Starting URL: https://kohls.com/

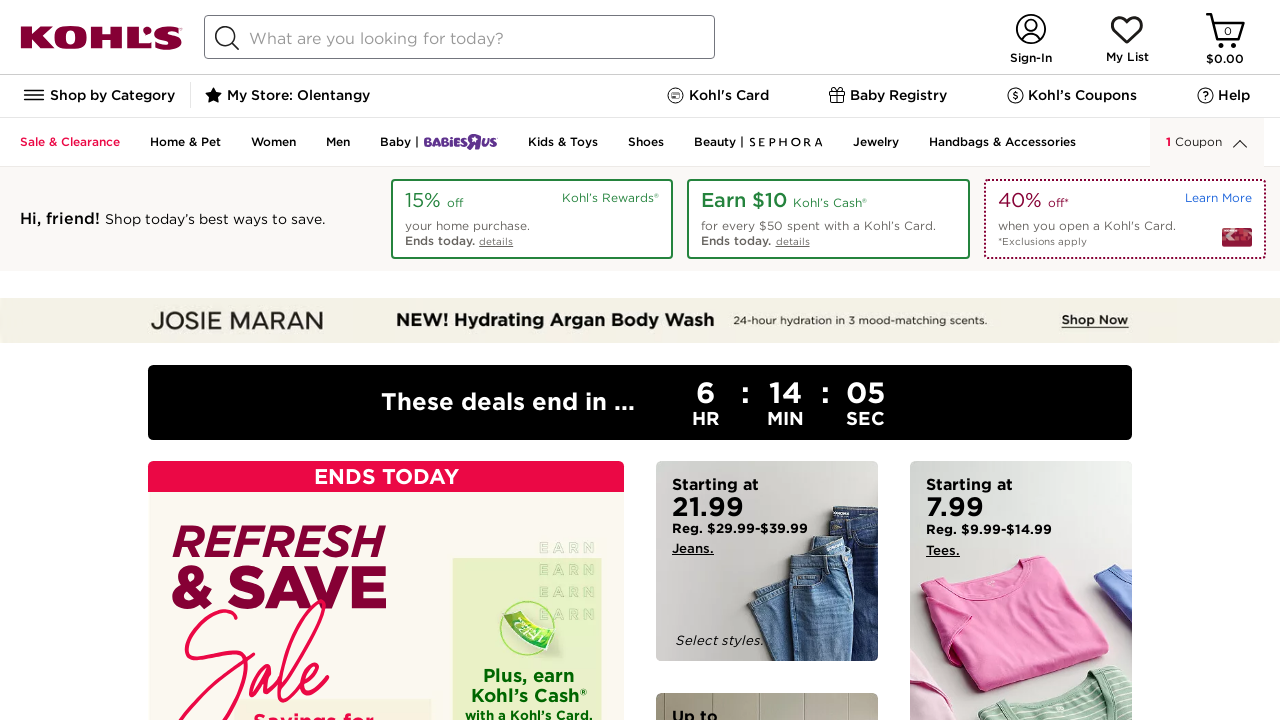

Retrieved page title from Kohl's homepage
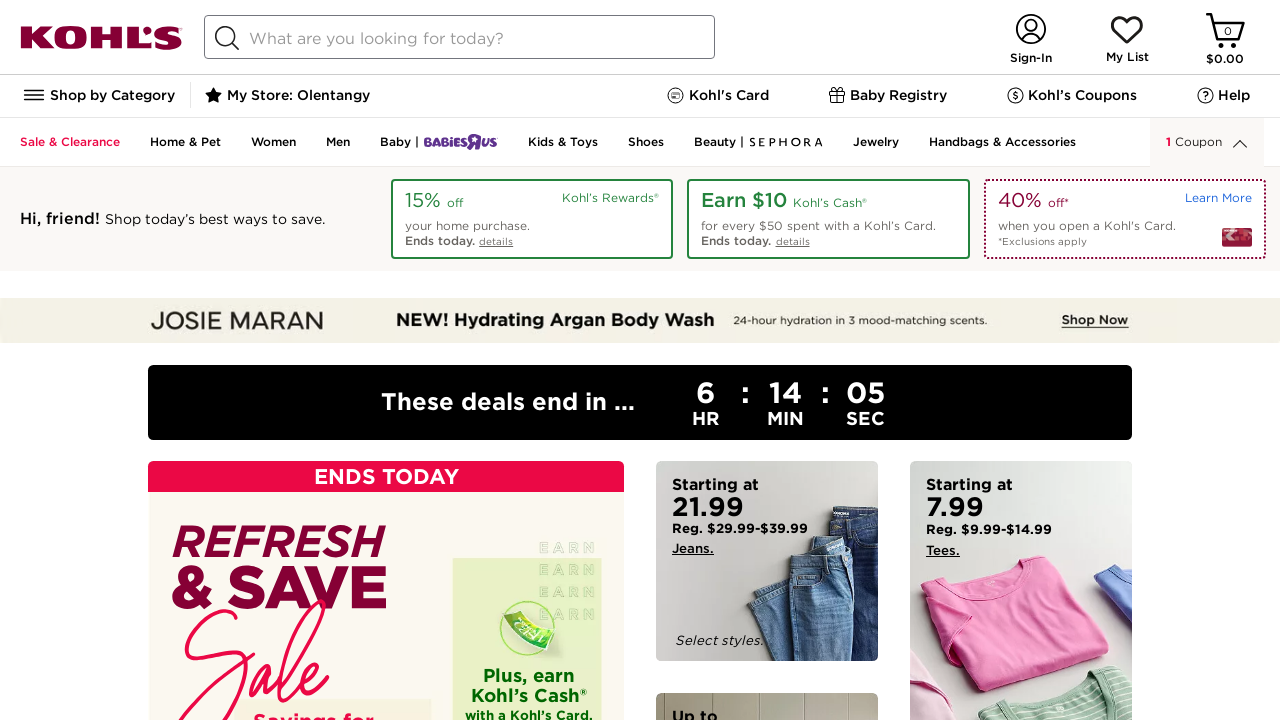

Verified page title is not empty
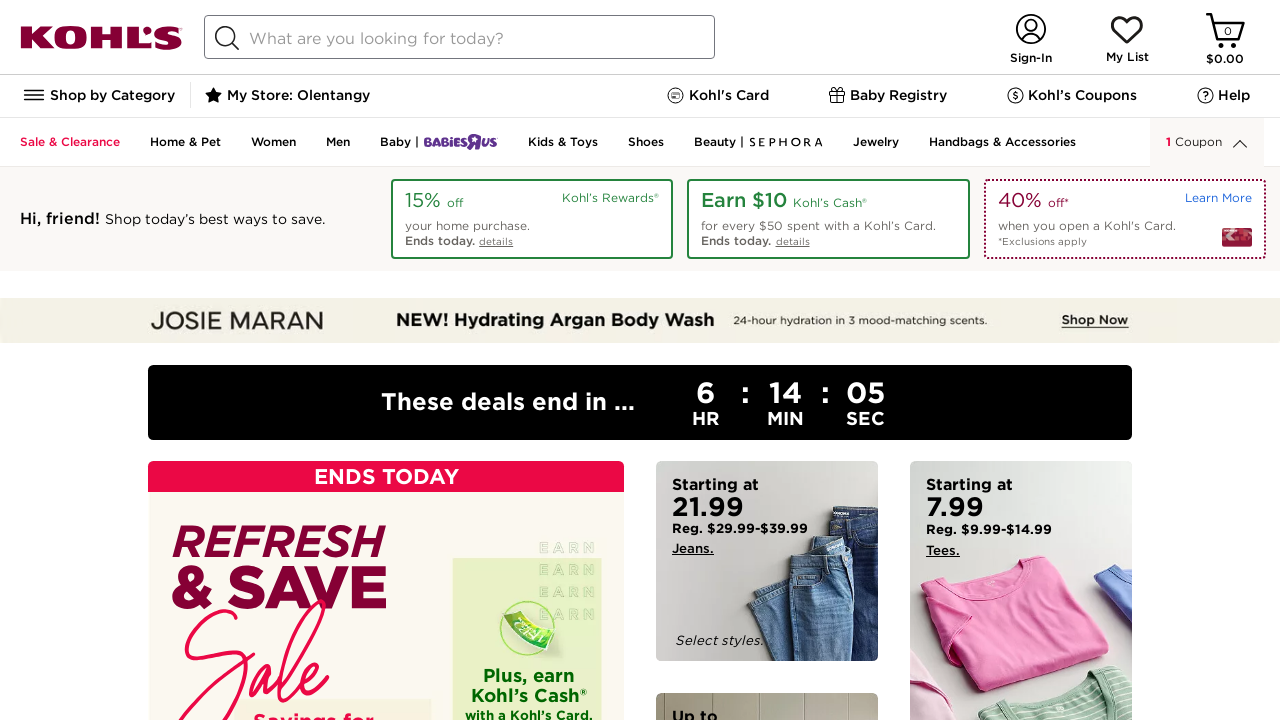

Navigation elements and offers block loaded successfully
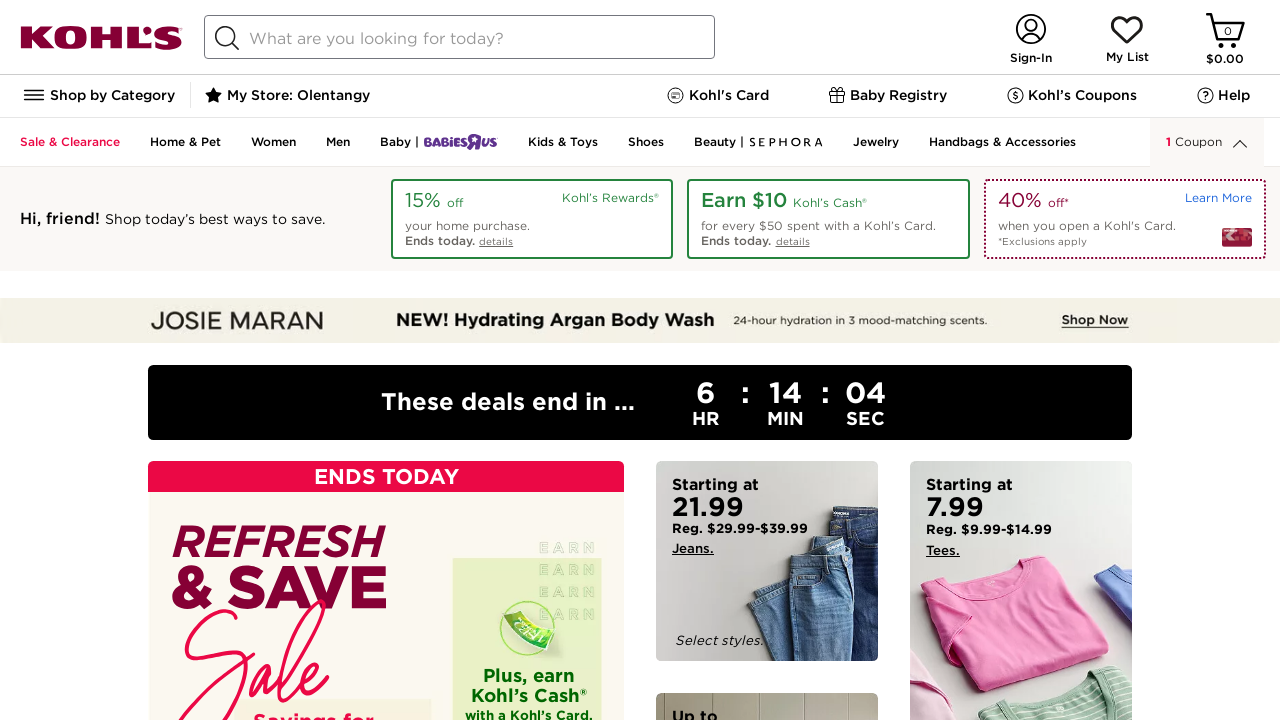

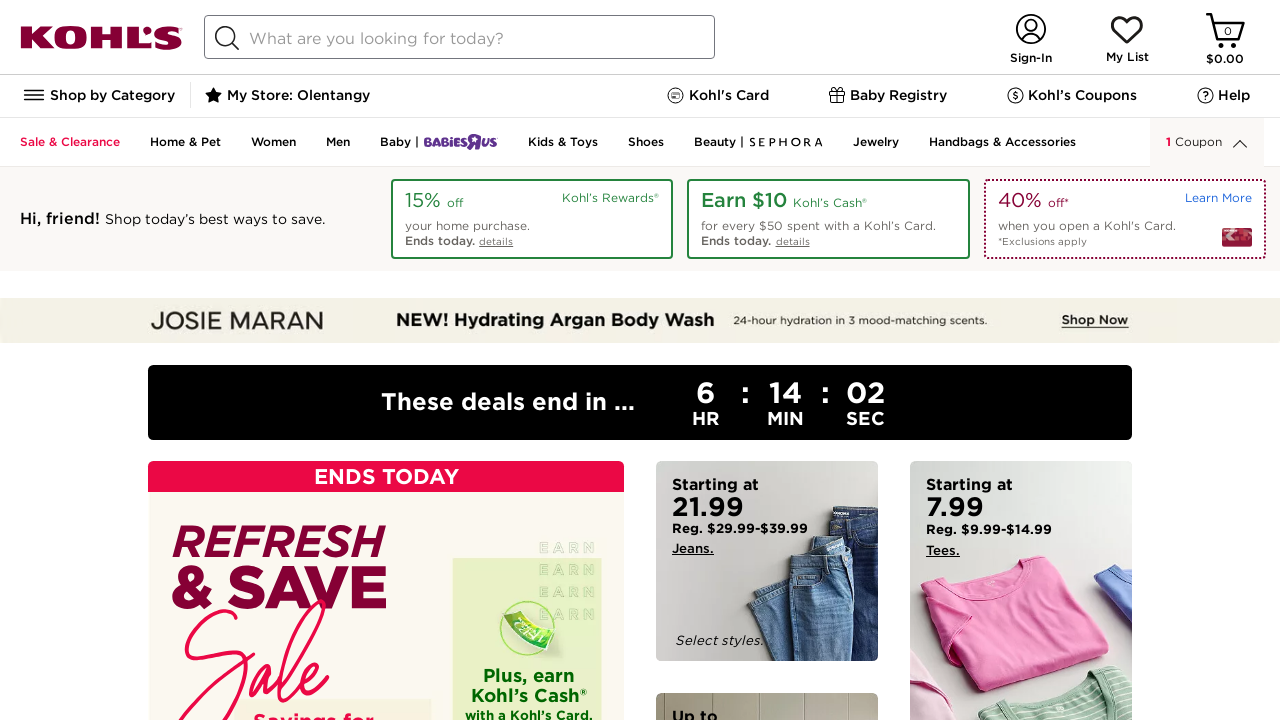